Tests jQuery UI custom dropdown by selecting different number values (5, 19, 3) and verifying each selection is displayed correctly

Starting URL: https://jqueryui.com/resources/demos/selectmenu/default.html

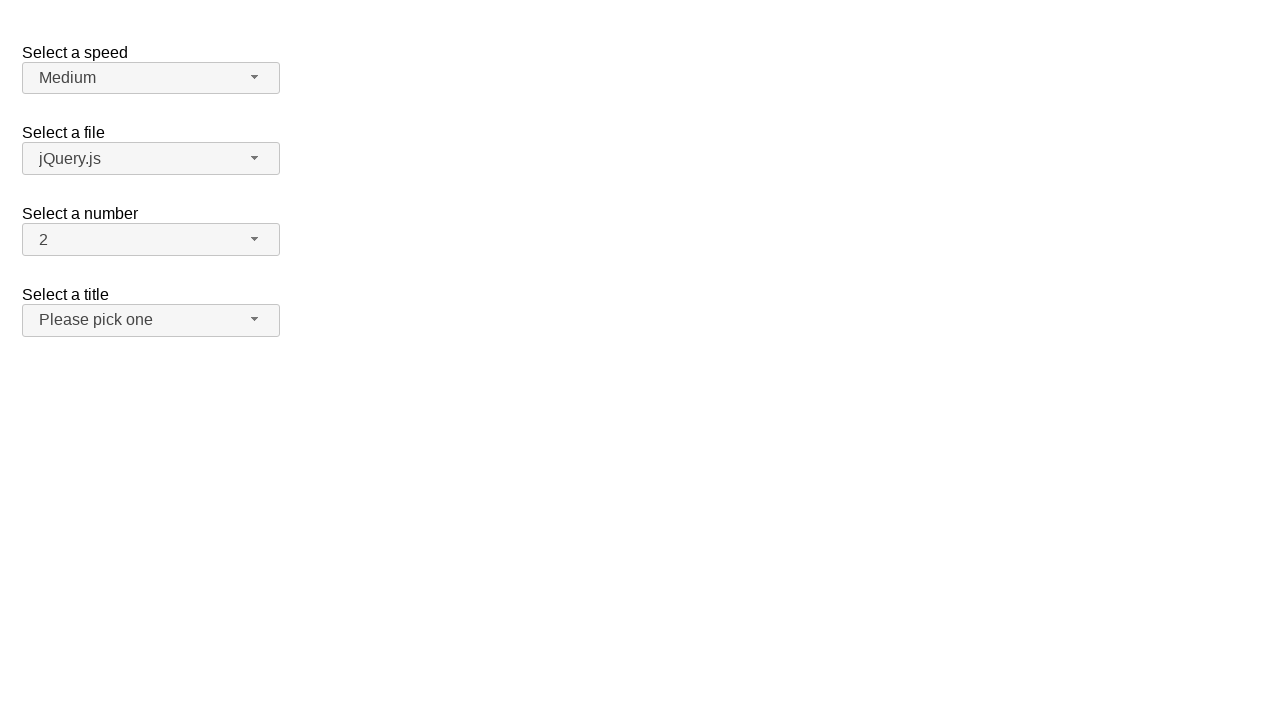

Clicked custom dropdown button to open menu at (151, 240) on span#number-button
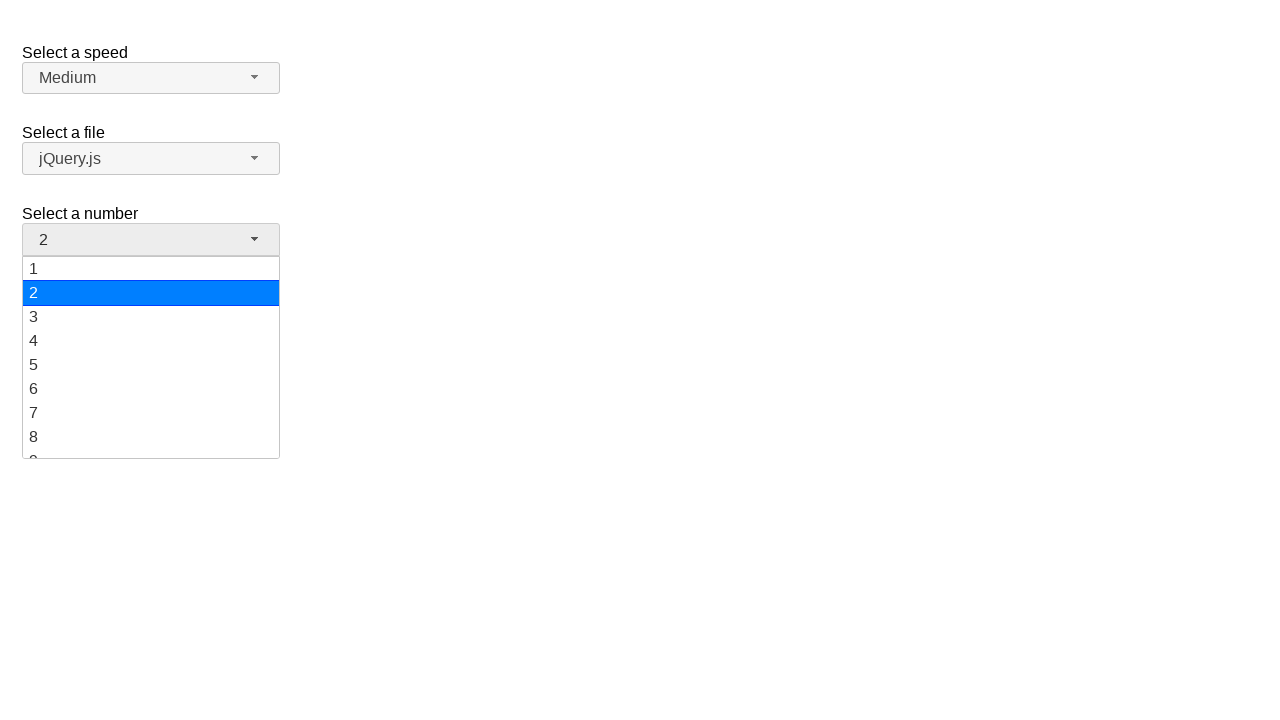

Dropdown menu loaded with menu items
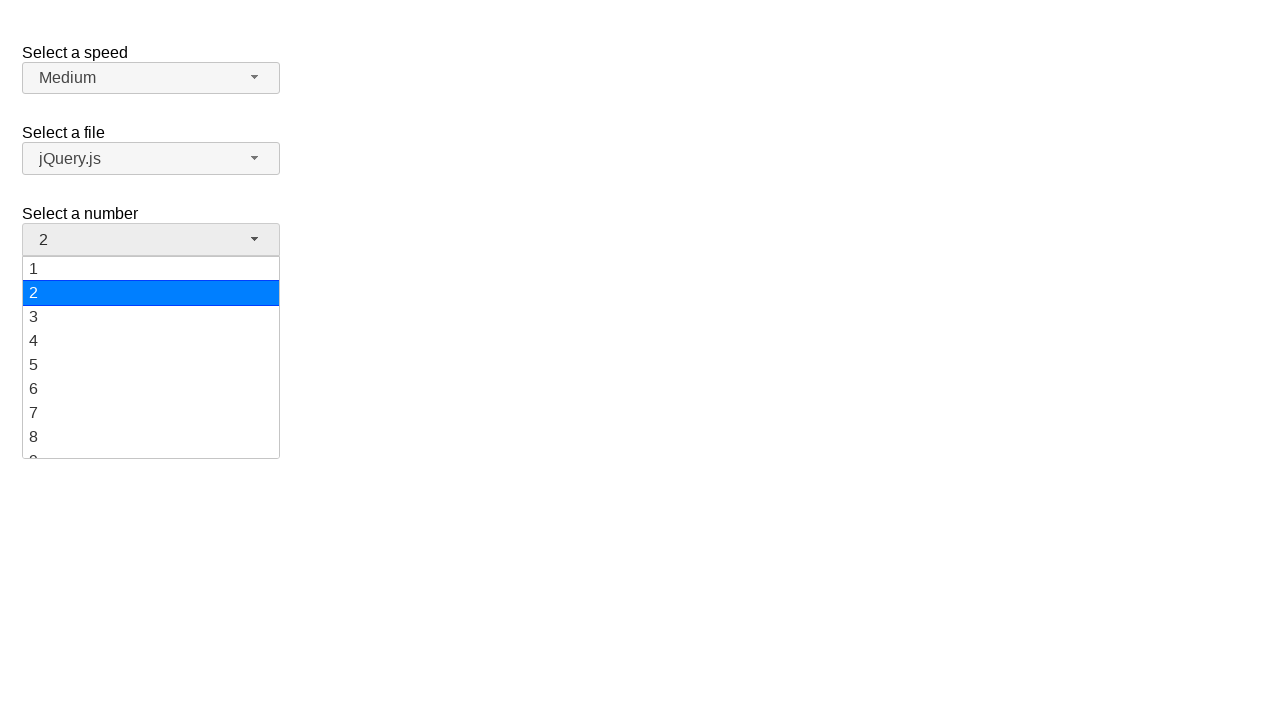

Selected value '5' from dropdown menu at (151, 365) on ul#number-menu li.ui-menu-item div:has-text('5')
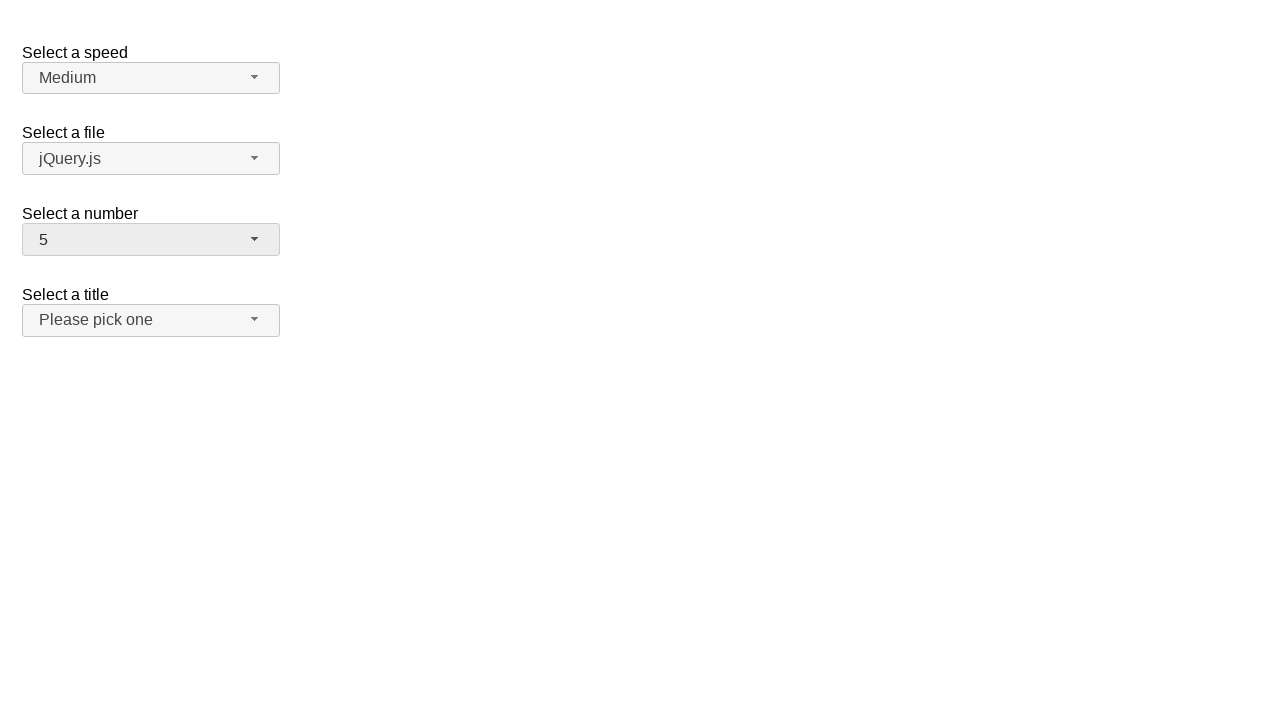

Verified that '5' is now displayed in dropdown button
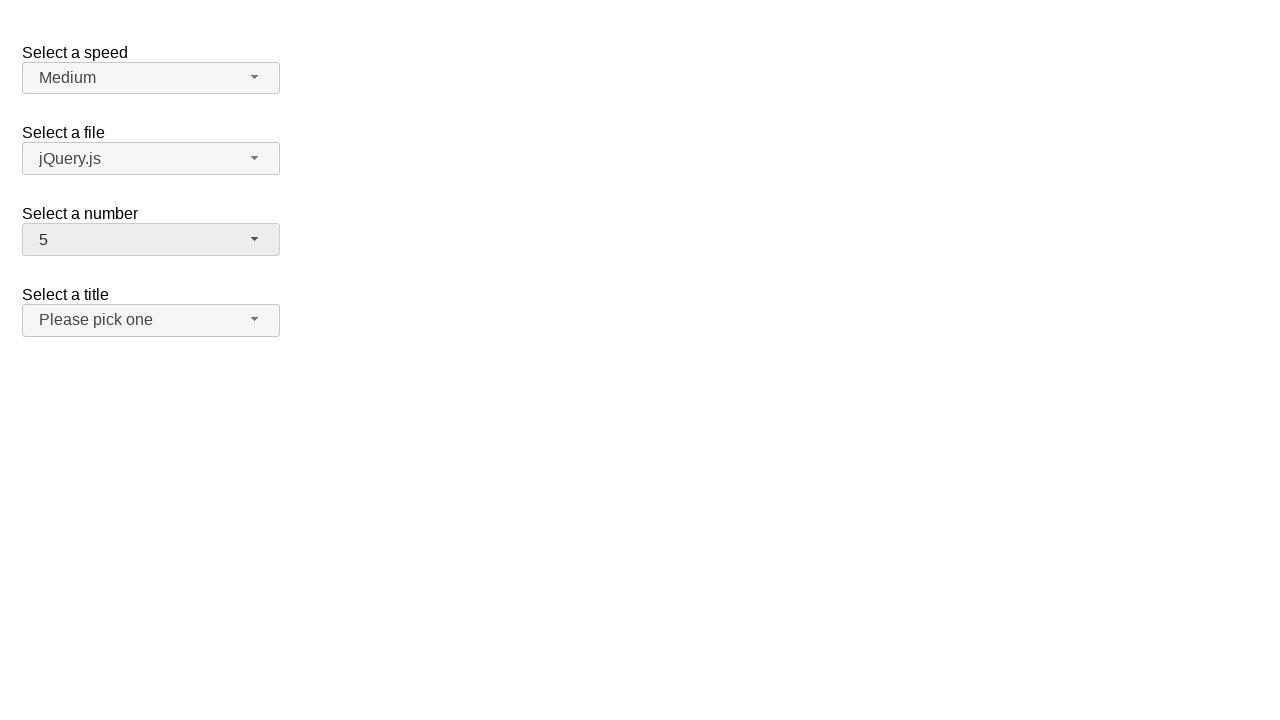

Clicked custom dropdown button to open menu again at (151, 240) on span#number-button
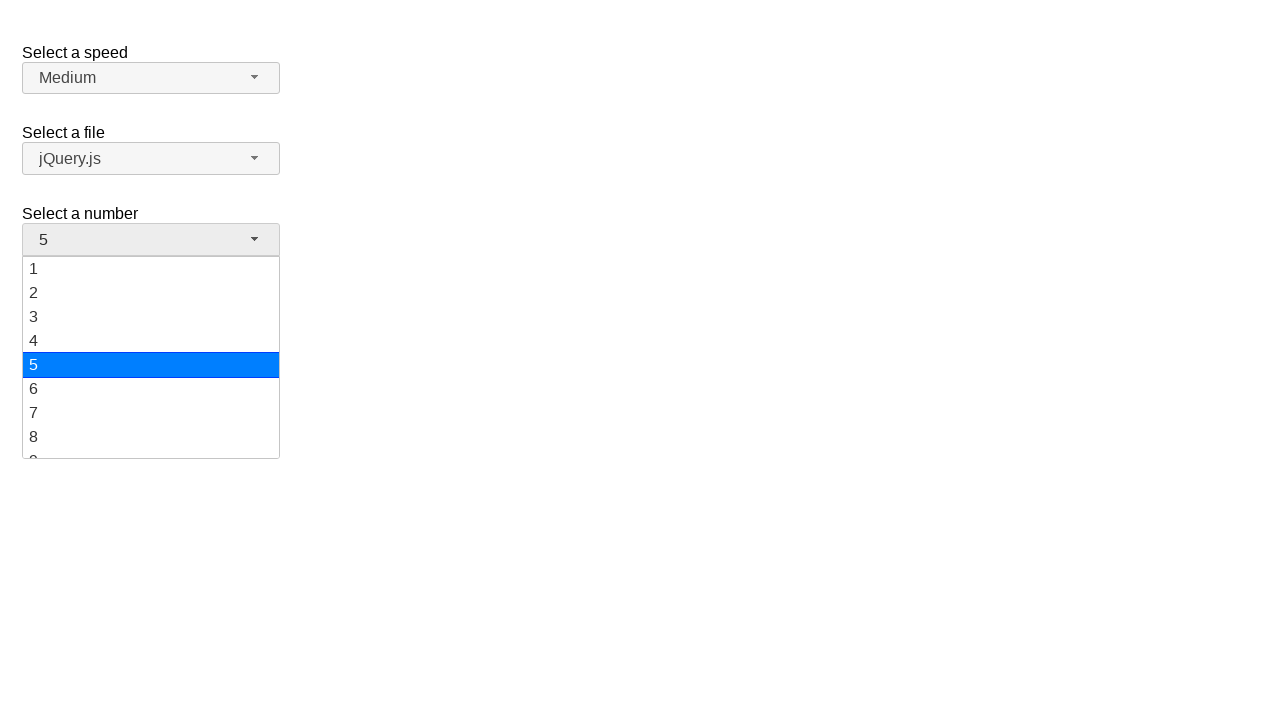

Dropdown menu loaded with menu items
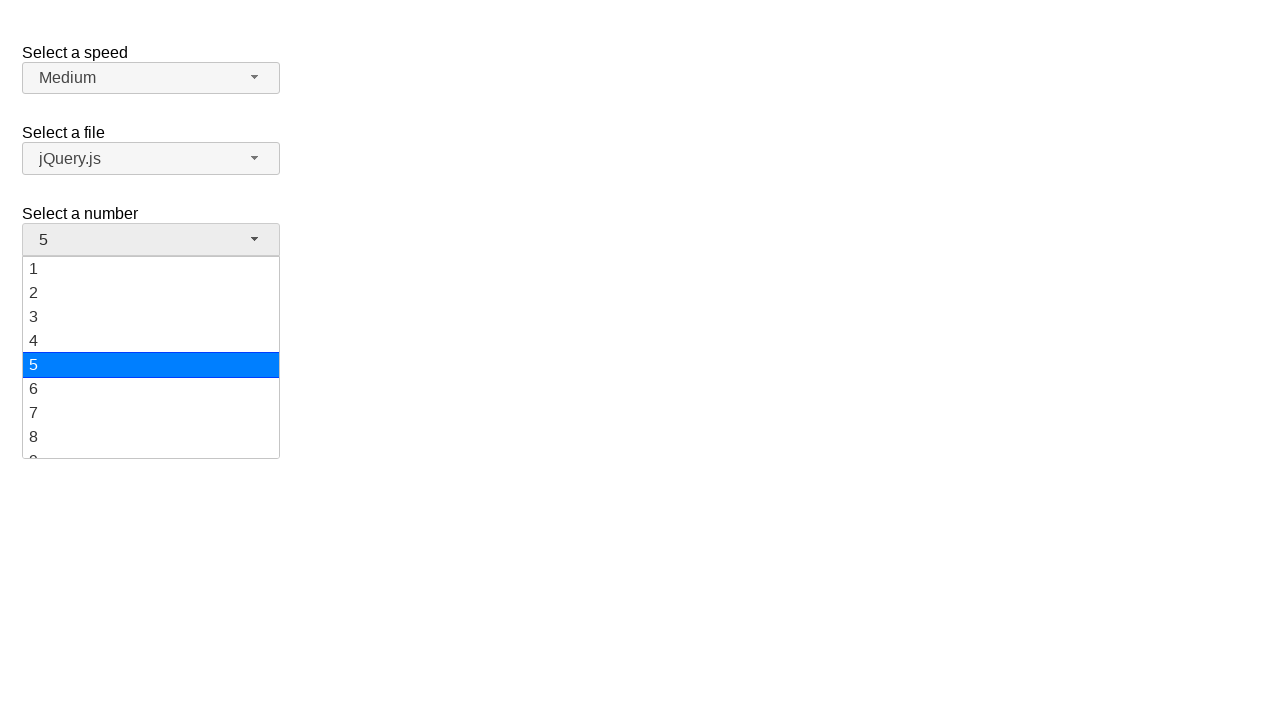

Selected value '19' from dropdown menu at (151, 445) on ul#number-menu li.ui-menu-item div:has-text('19')
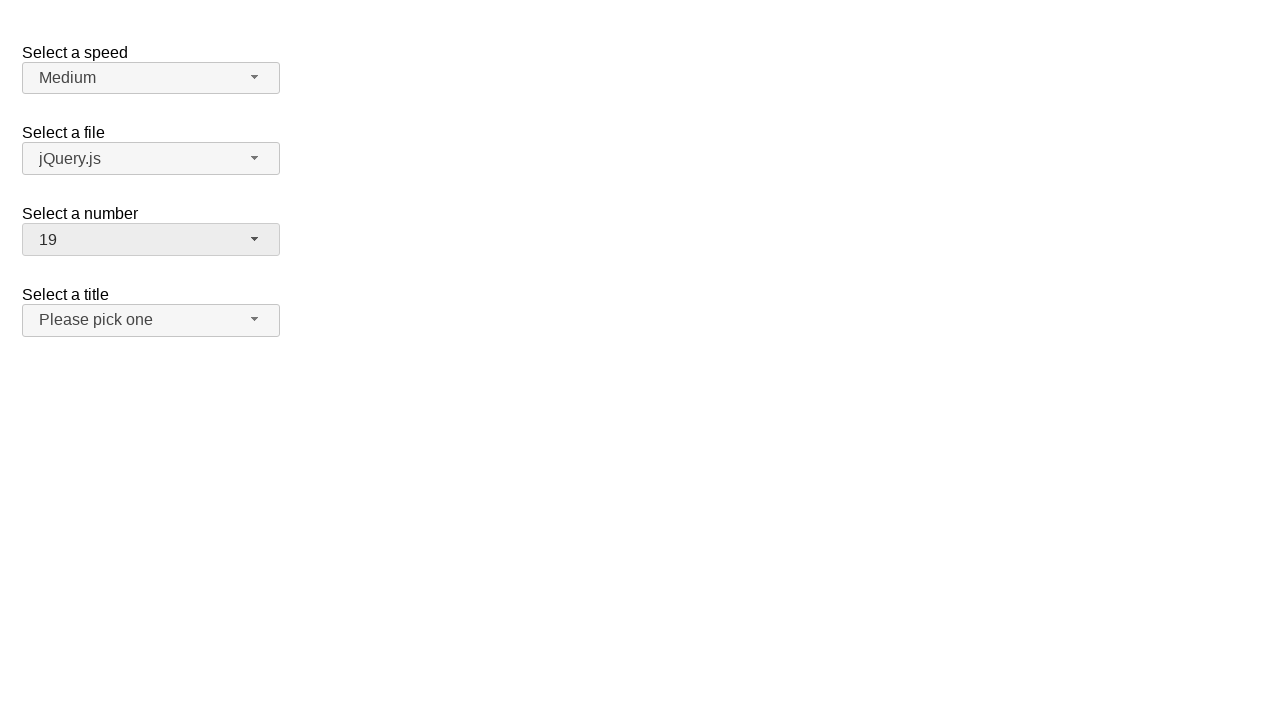

Verified that '19' is now displayed in dropdown button
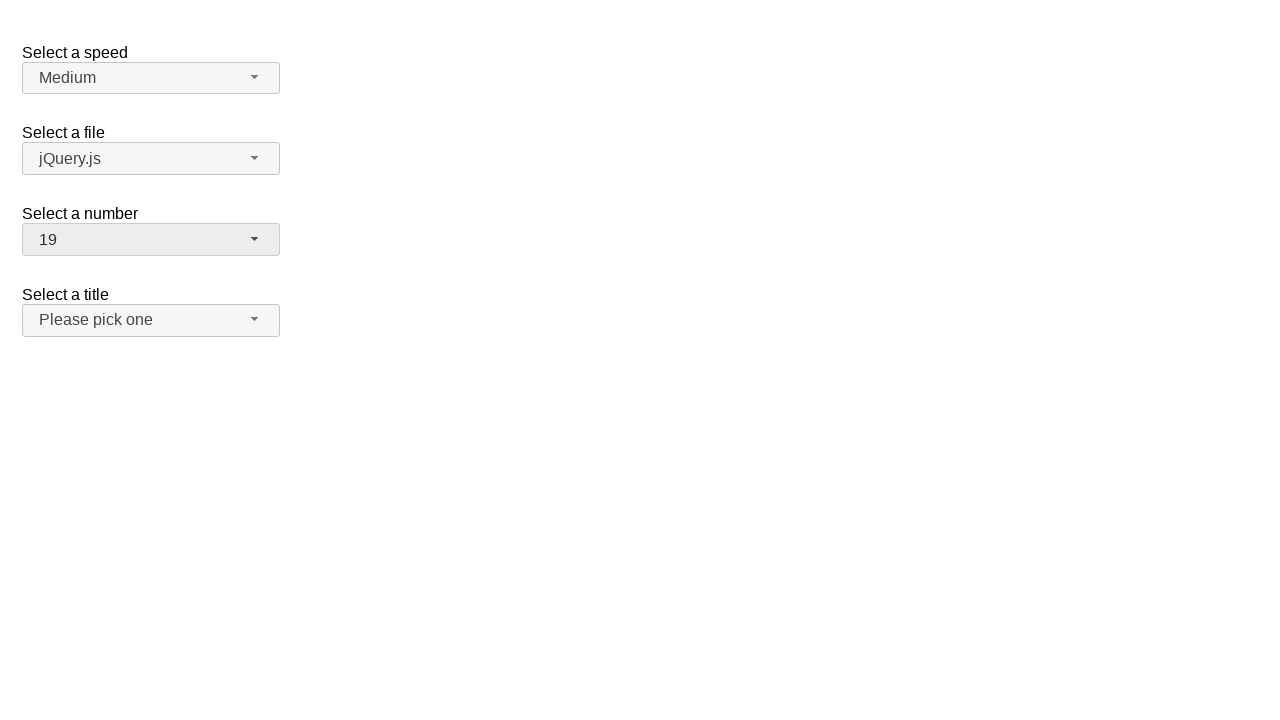

Clicked custom dropdown button to open menu again at (151, 240) on span#number-button
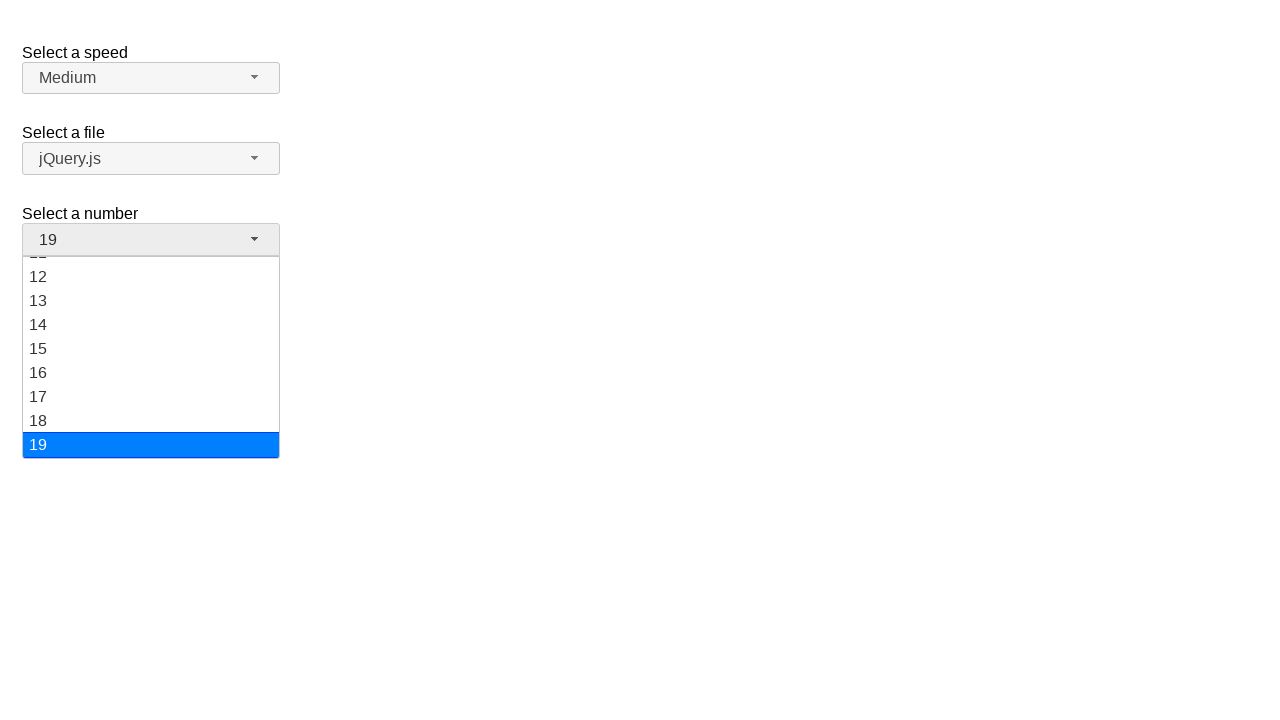

Dropdown menu loaded with menu items
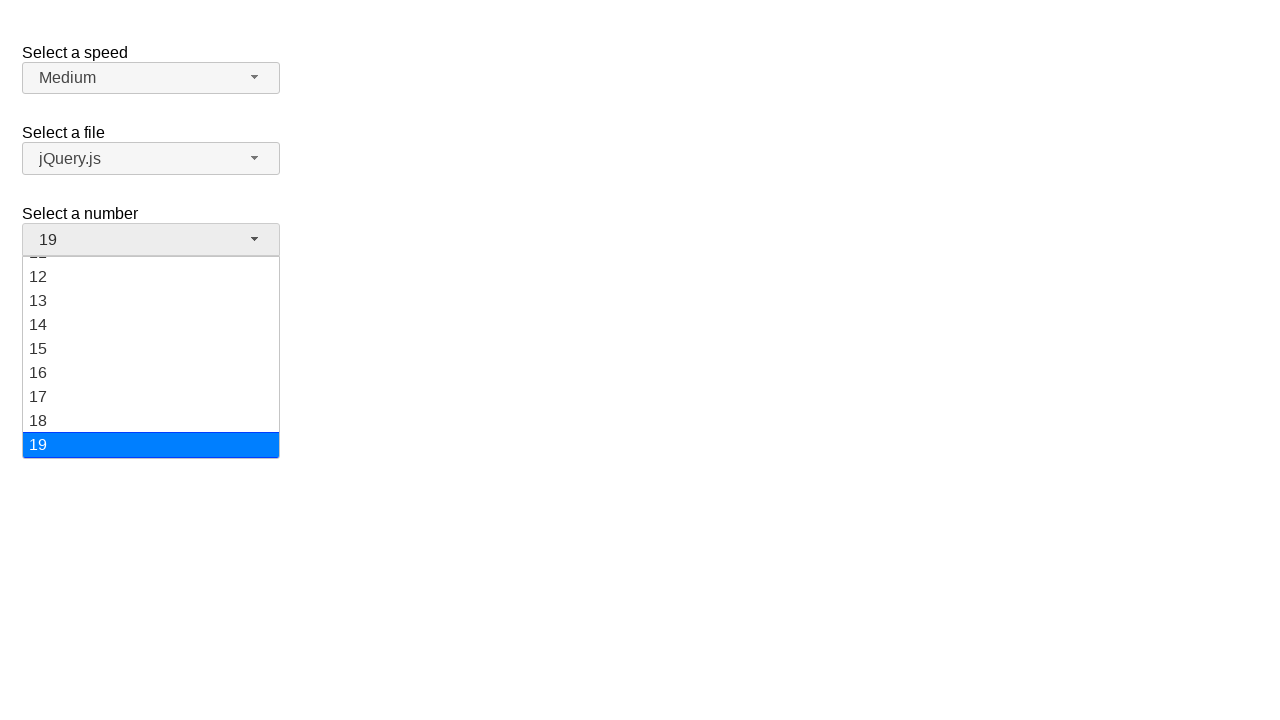

Selected value '3' from dropdown menu at (151, 317) on ul#number-menu li.ui-menu-item div:has-text('3')
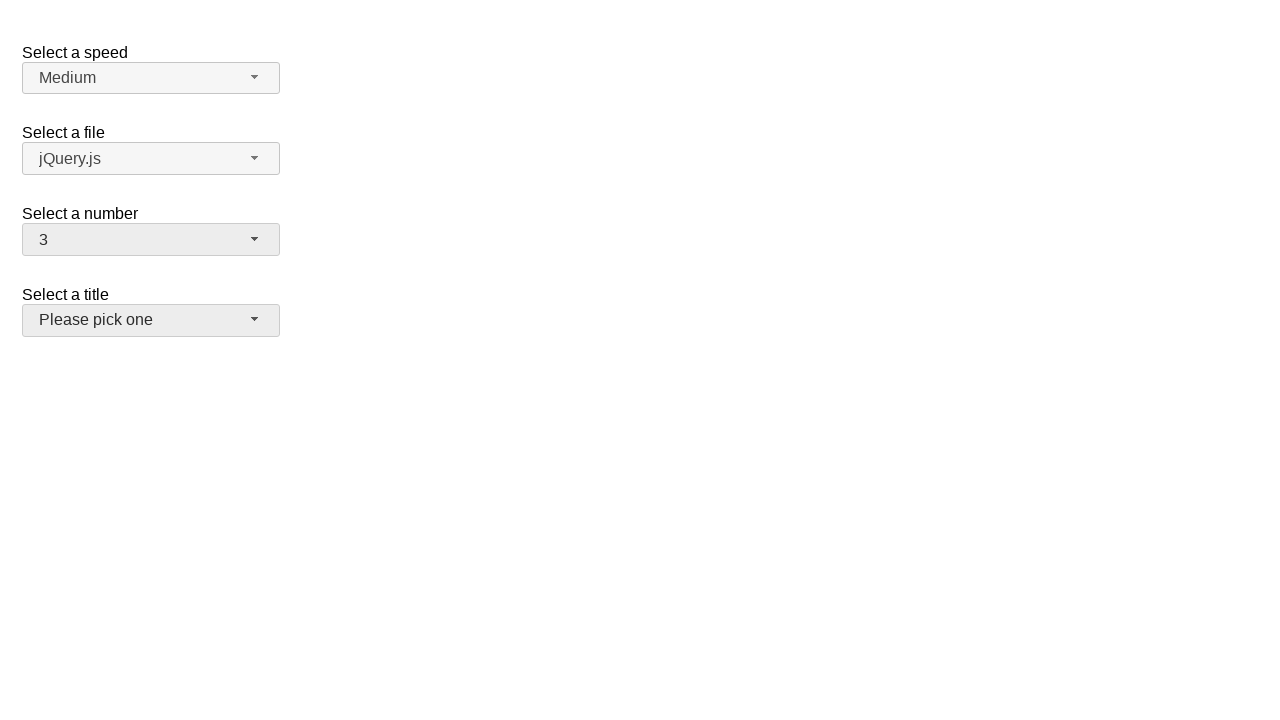

Verified that '3' is now displayed in dropdown button
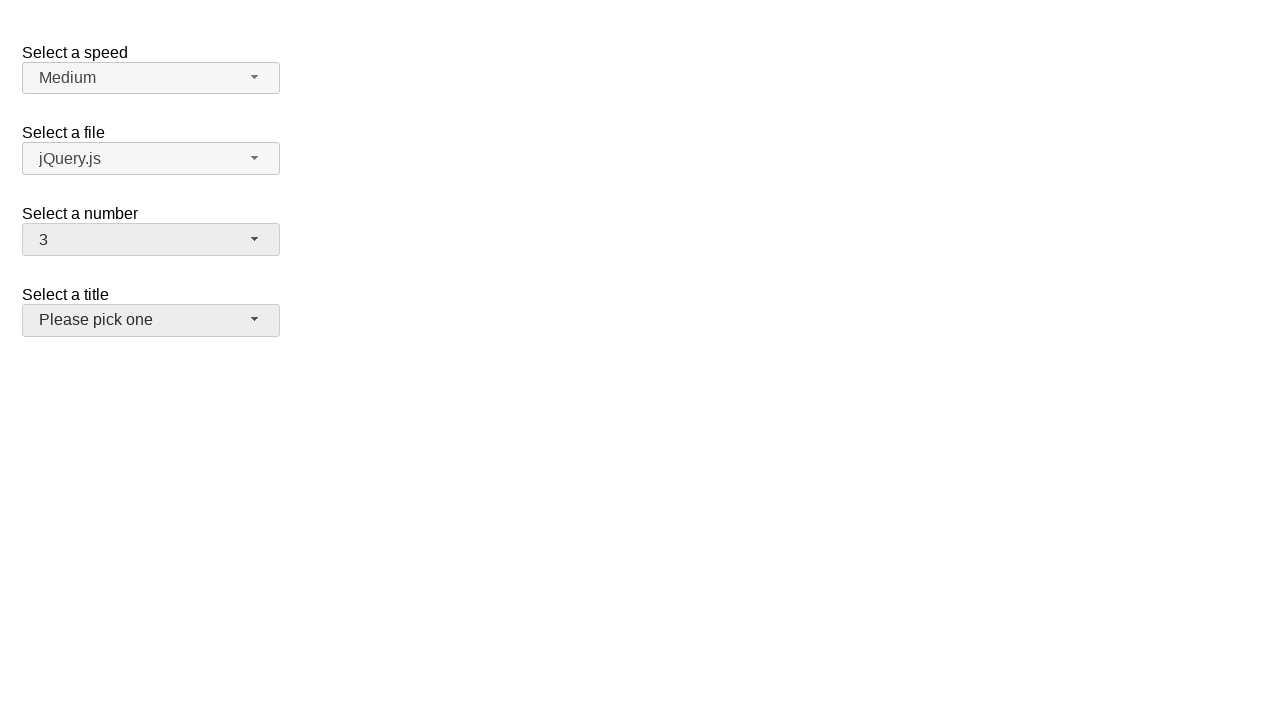

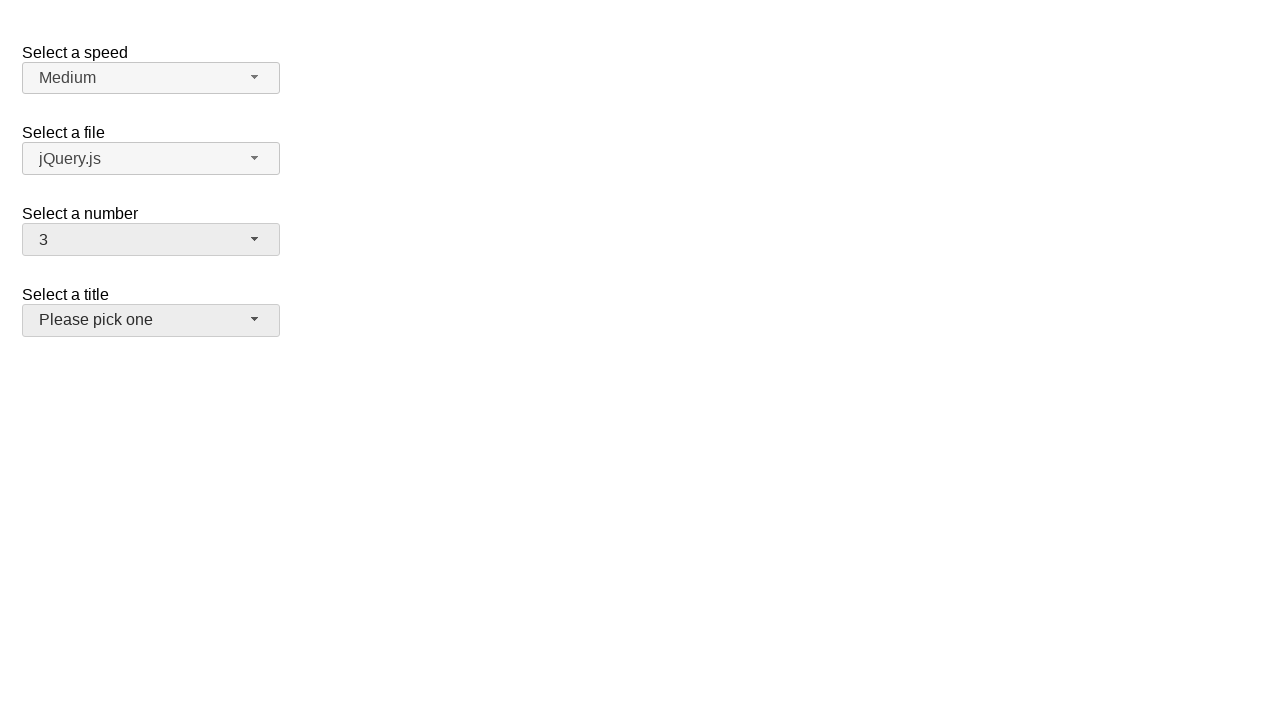